Tests different button interactions including double click, right click, and regular click

Starting URL: https://demoqa.com/buttons

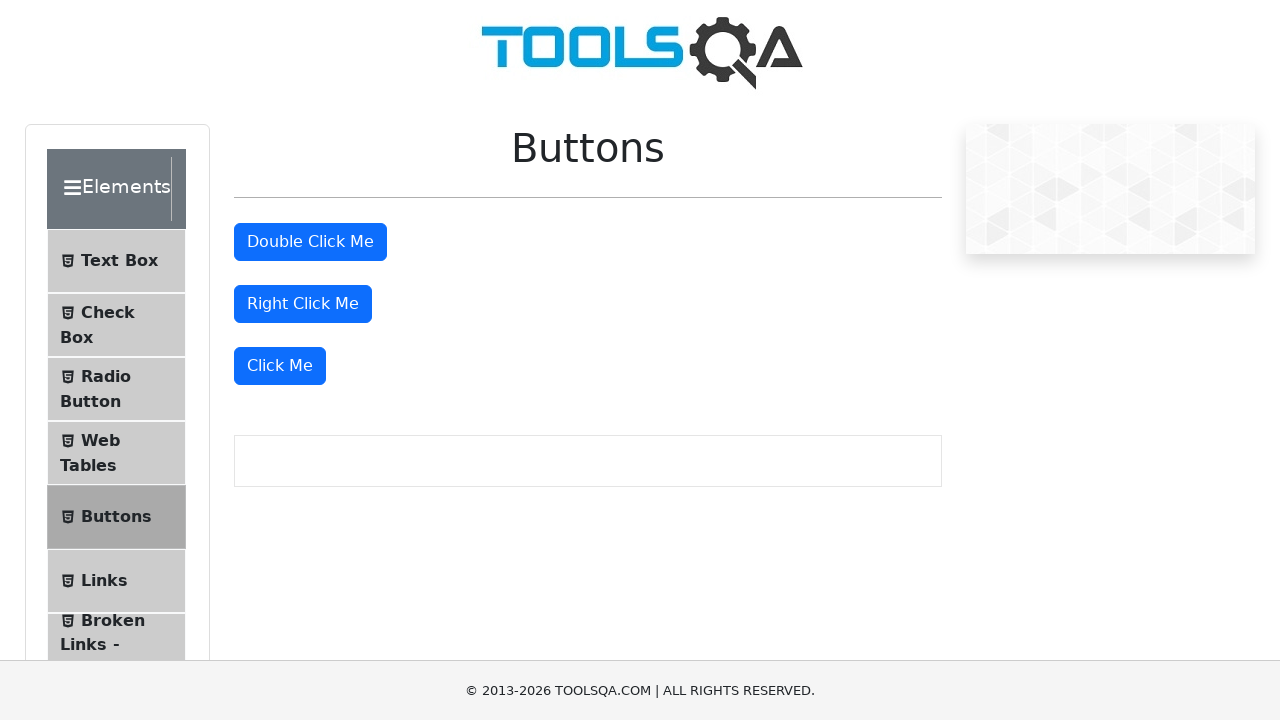

Double clicked the double click button at (310, 242) on #doubleClickBtn
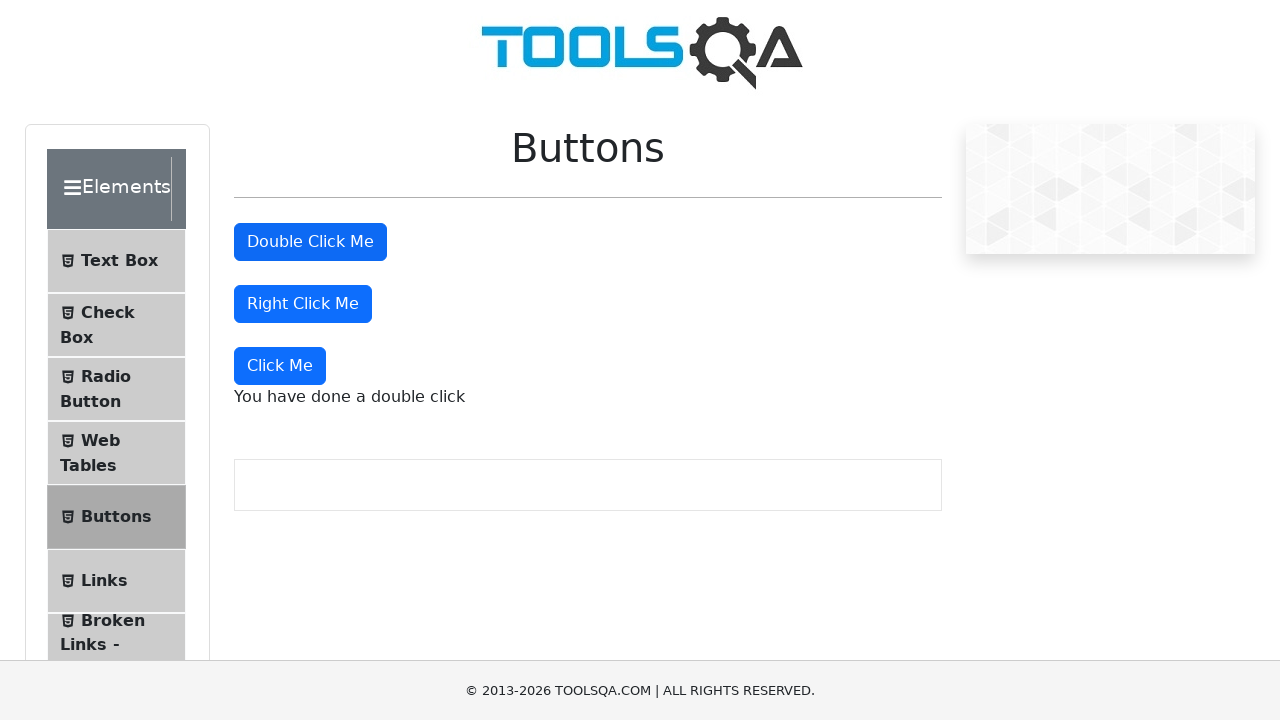

Right clicked the right click button at (303, 304) on #rightClickBtn
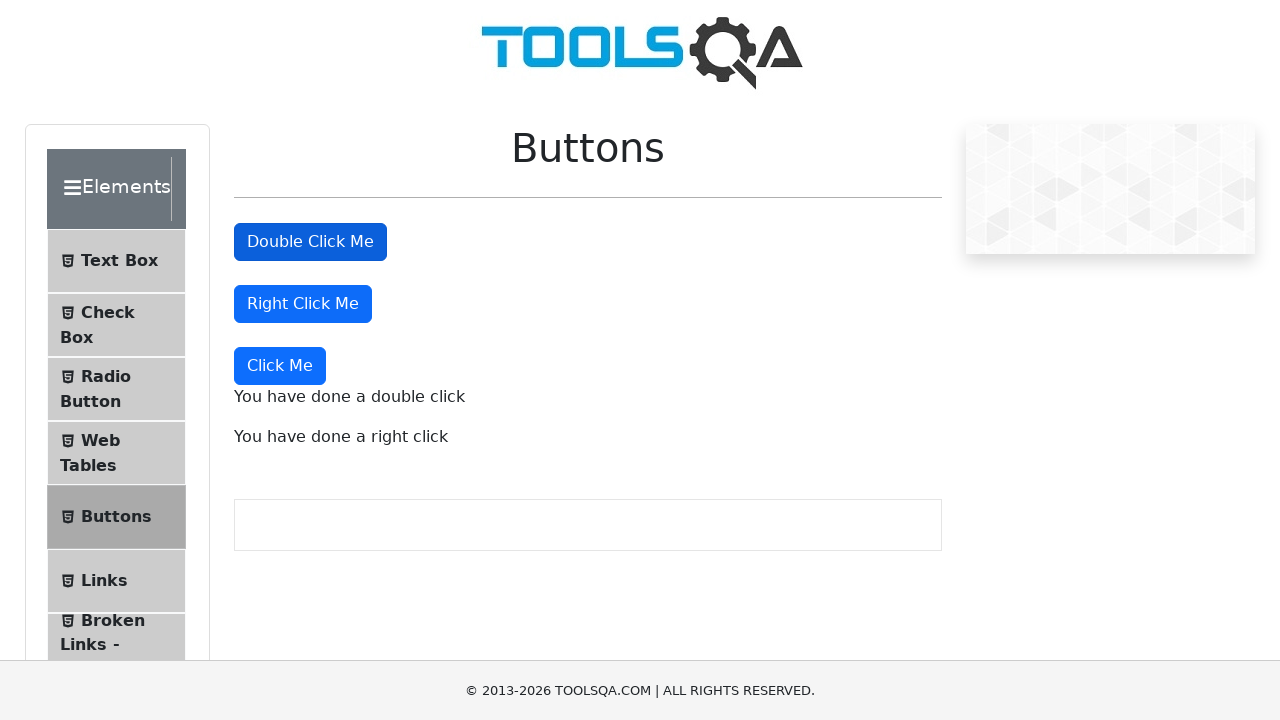

Clicked the 'Click Me' button at (280, 366) on (//button[@type='button'])[4]
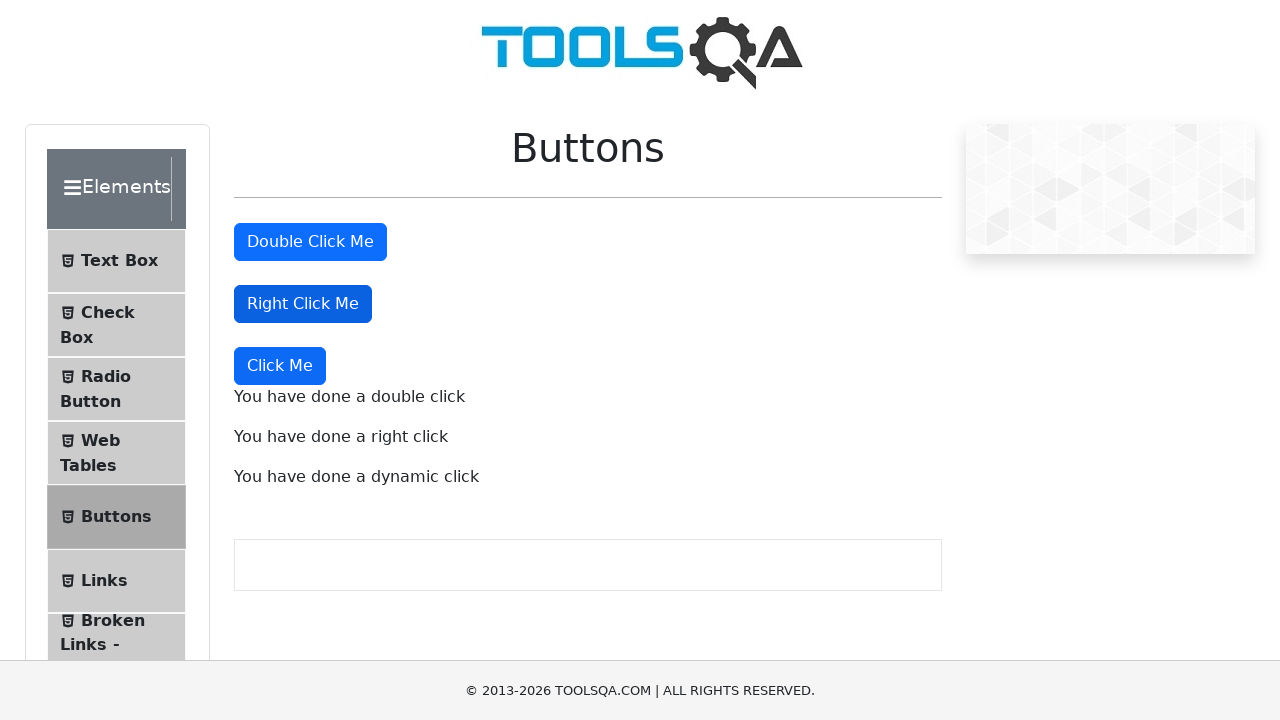

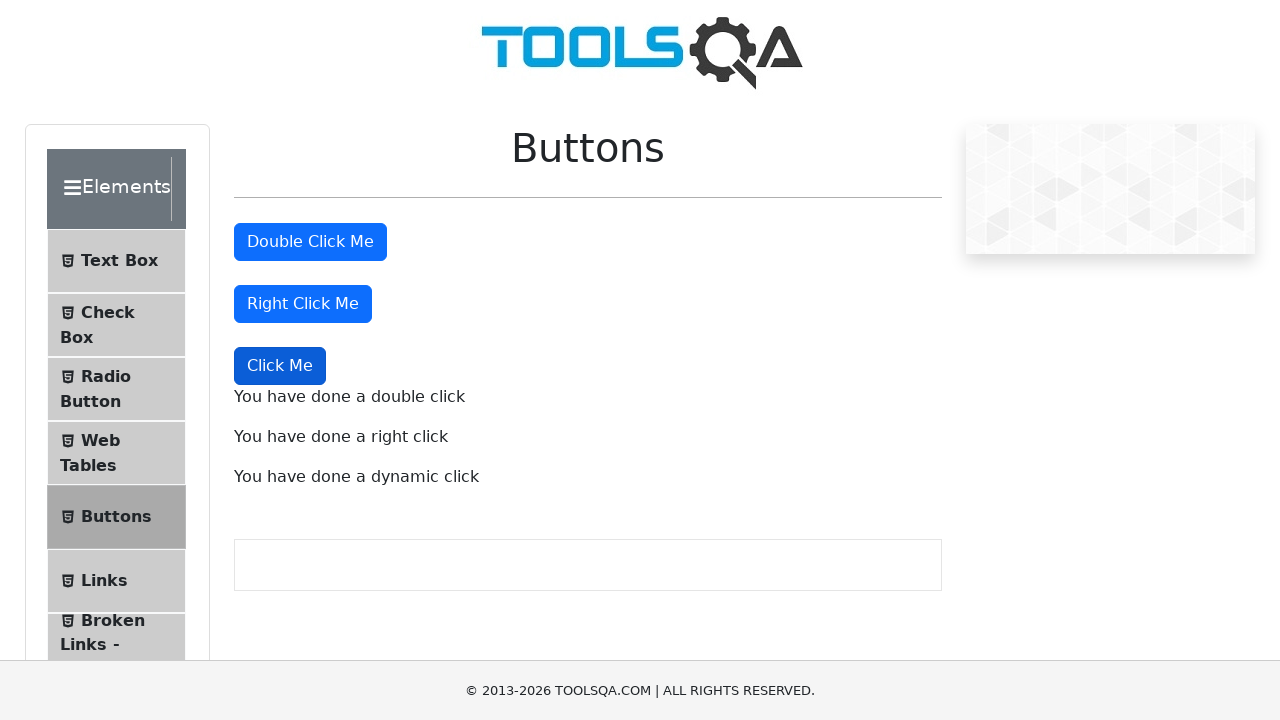